Tests basic interaction with a test automation practice site by clicking a submit button and locating a file upload input element

Starting URL: https://testautomationpractice.blogspot.com/

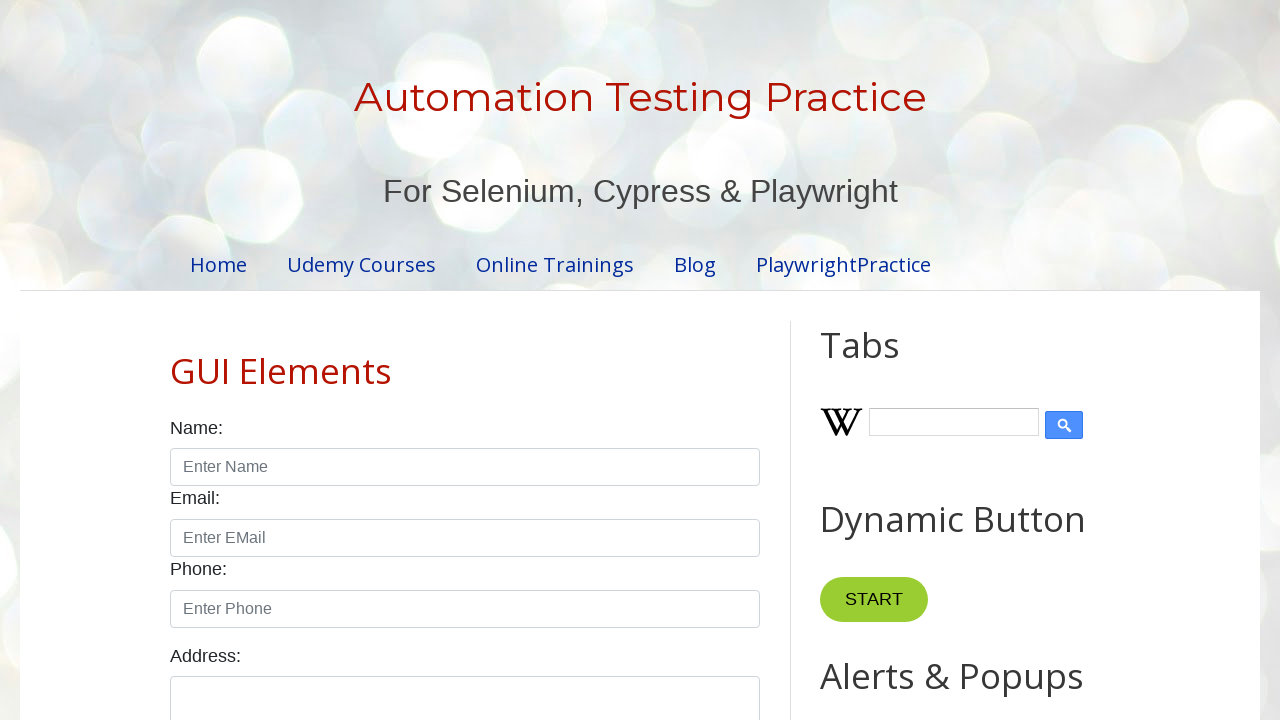

Clicked the first submit button at (578, 361) on (//button[@type='submit'])[1]
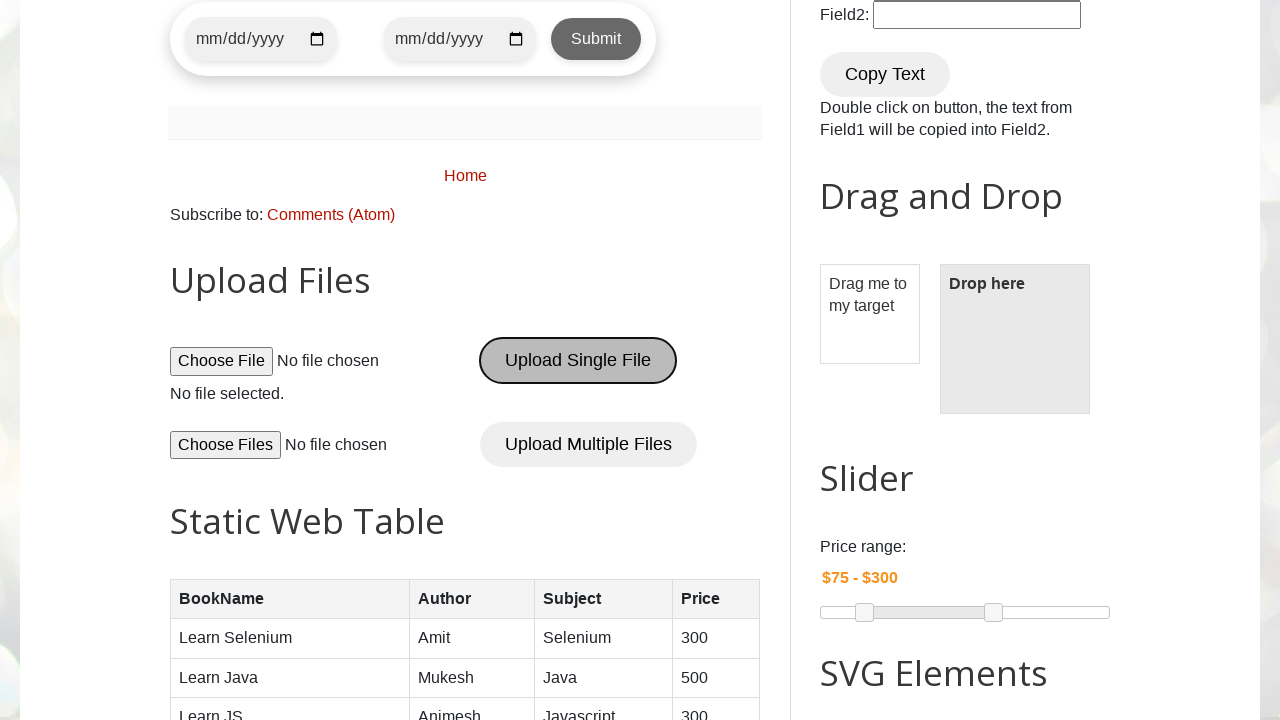

File upload input element located and verified as present
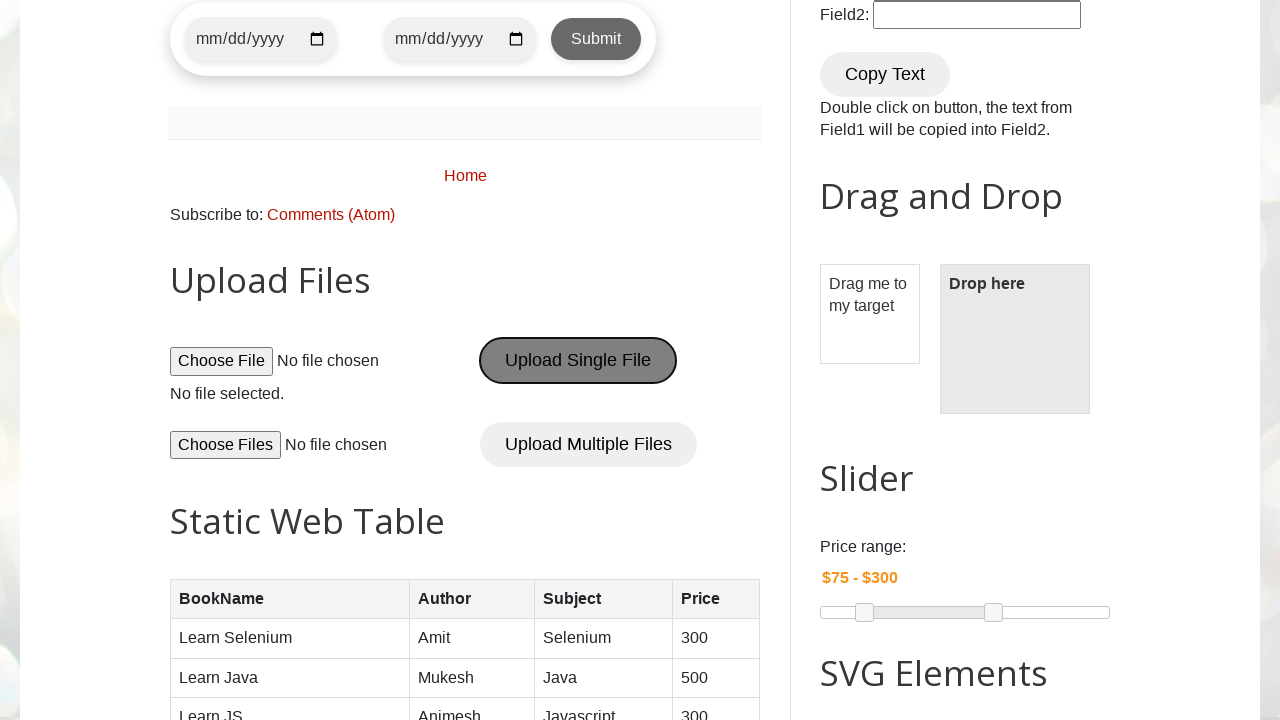

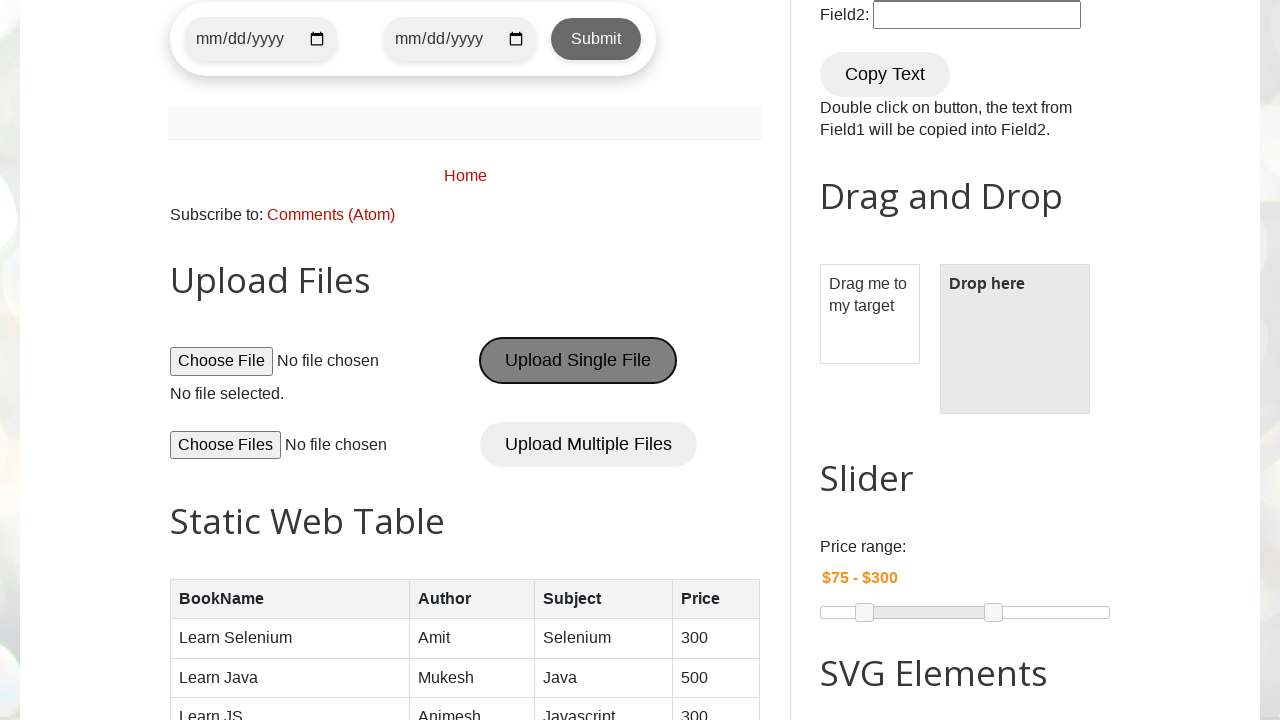